Tests alert handling by clicking a button that triggers an alert and then accepting/dismissing the alert dialog

Starting URL: https://formy-project.herokuapp.com/switch-window

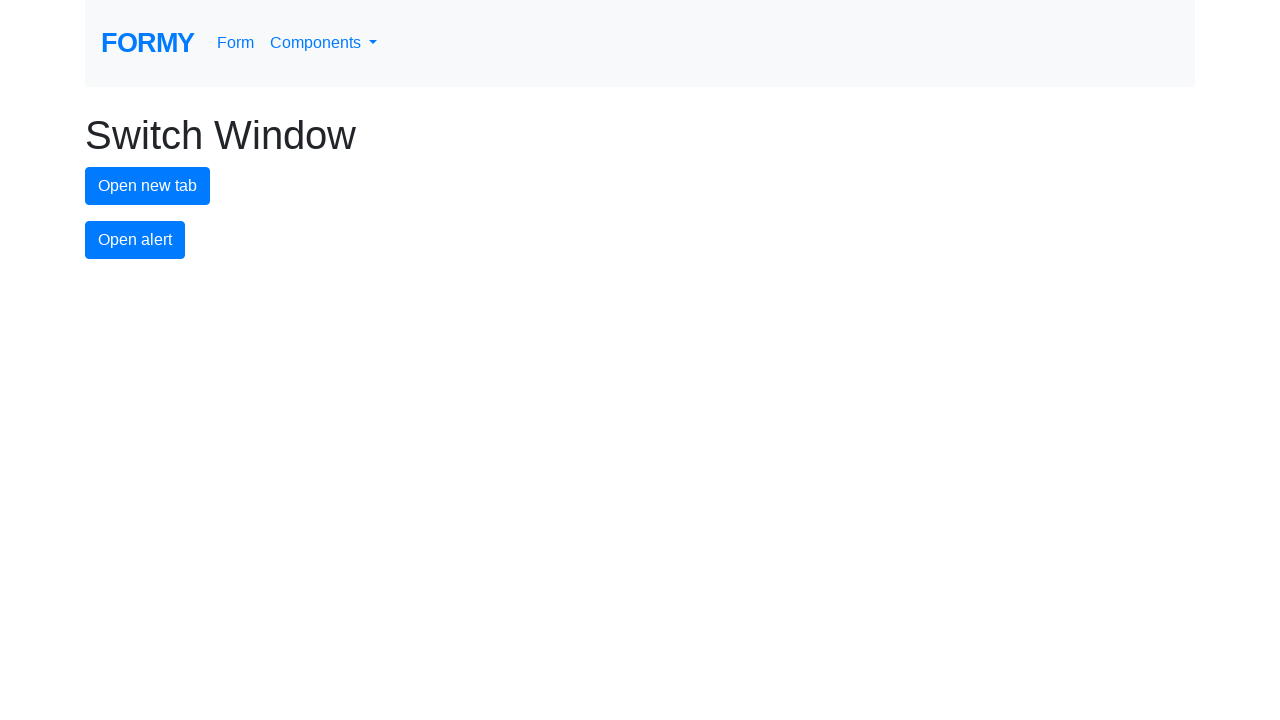

Clicked alert button to trigger the alert dialog at (135, 240) on #alert-button
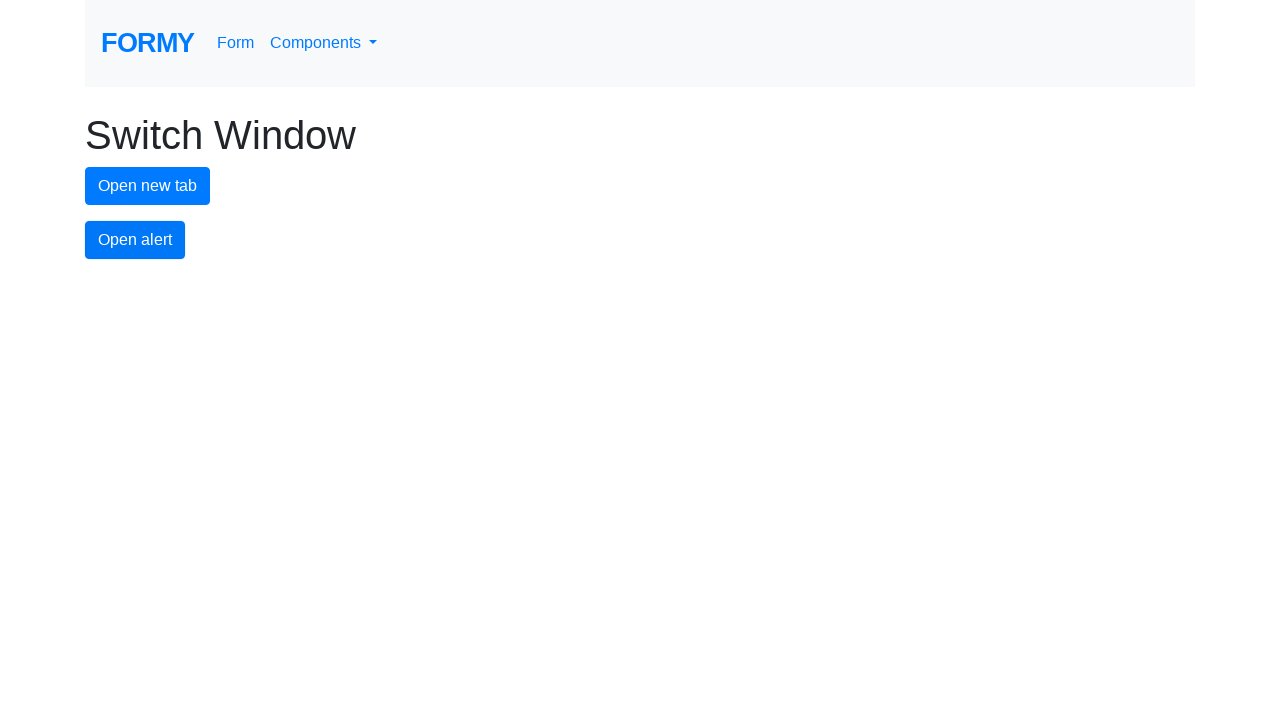

Set up dialog handler to accept alert
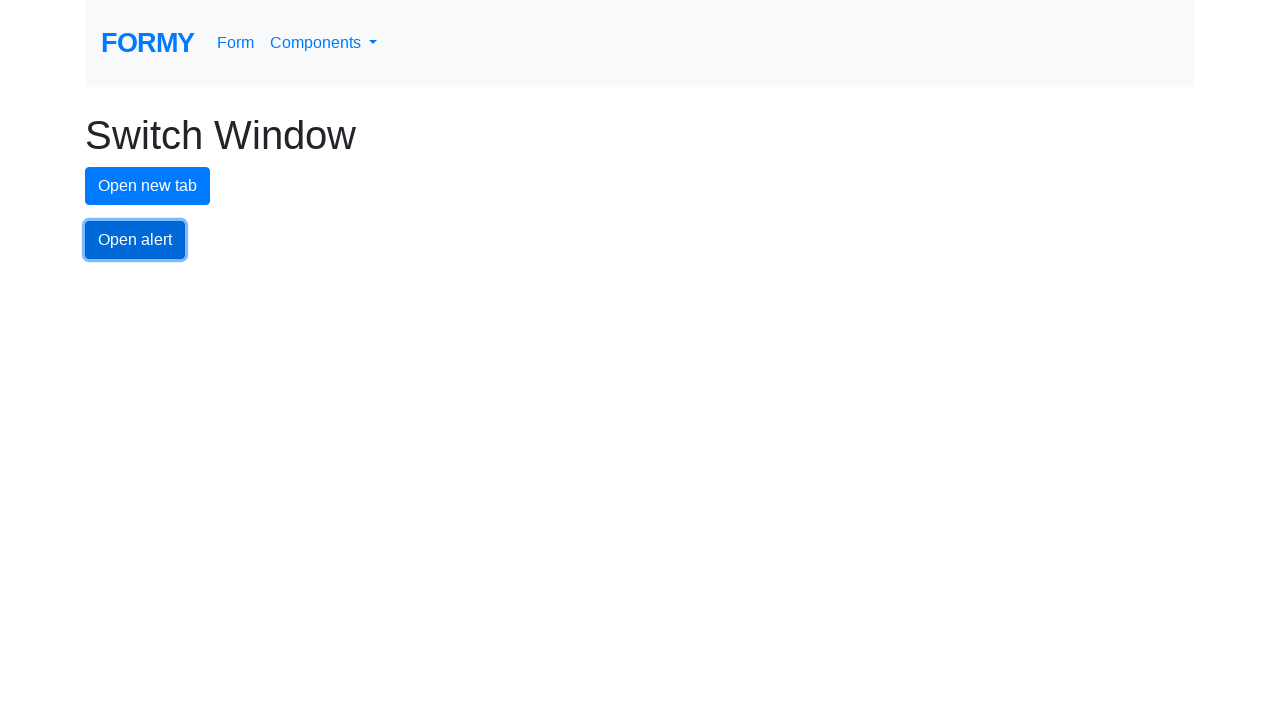

Re-registered dialog handler with named function
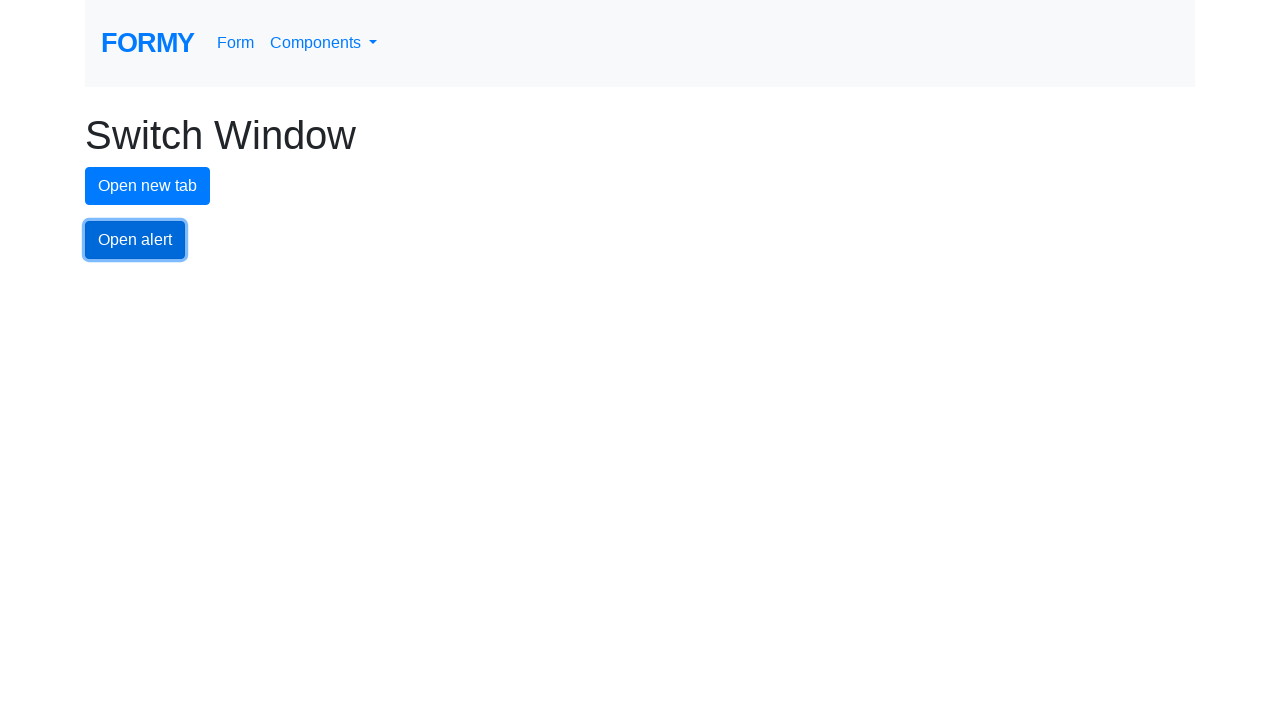

Clicked alert button again with dialog handler ready at (135, 240) on #alert-button
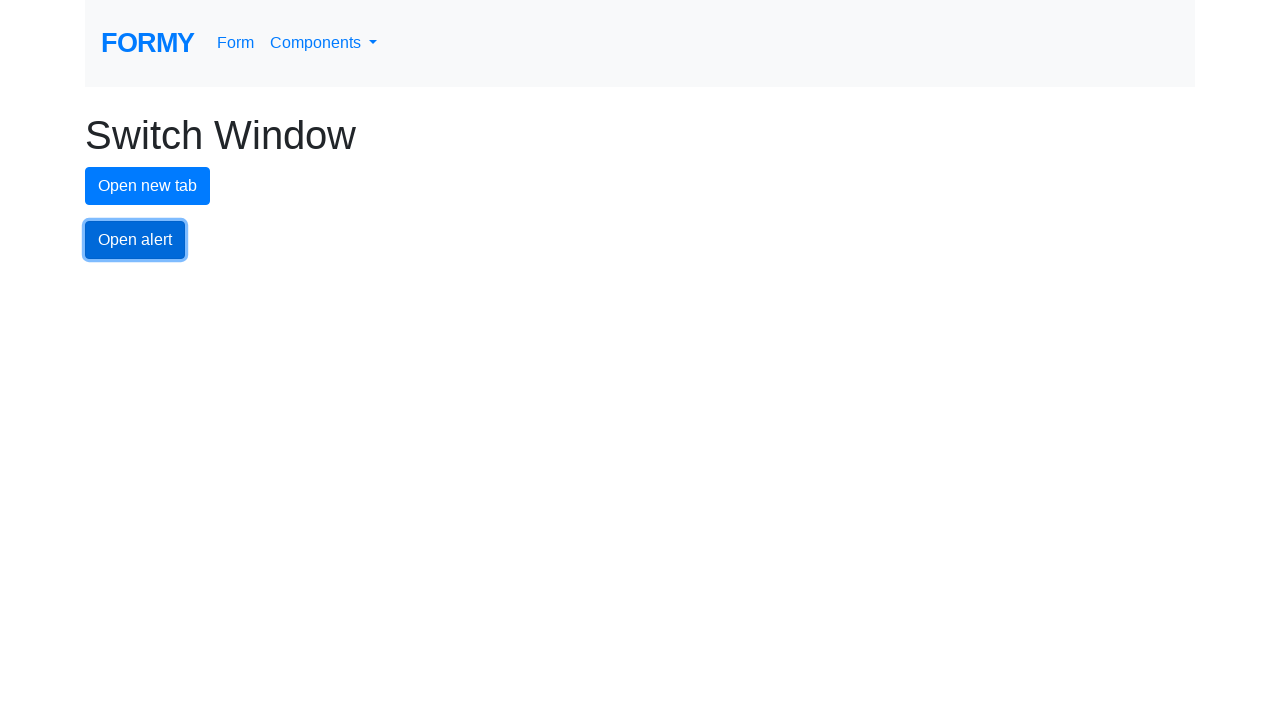

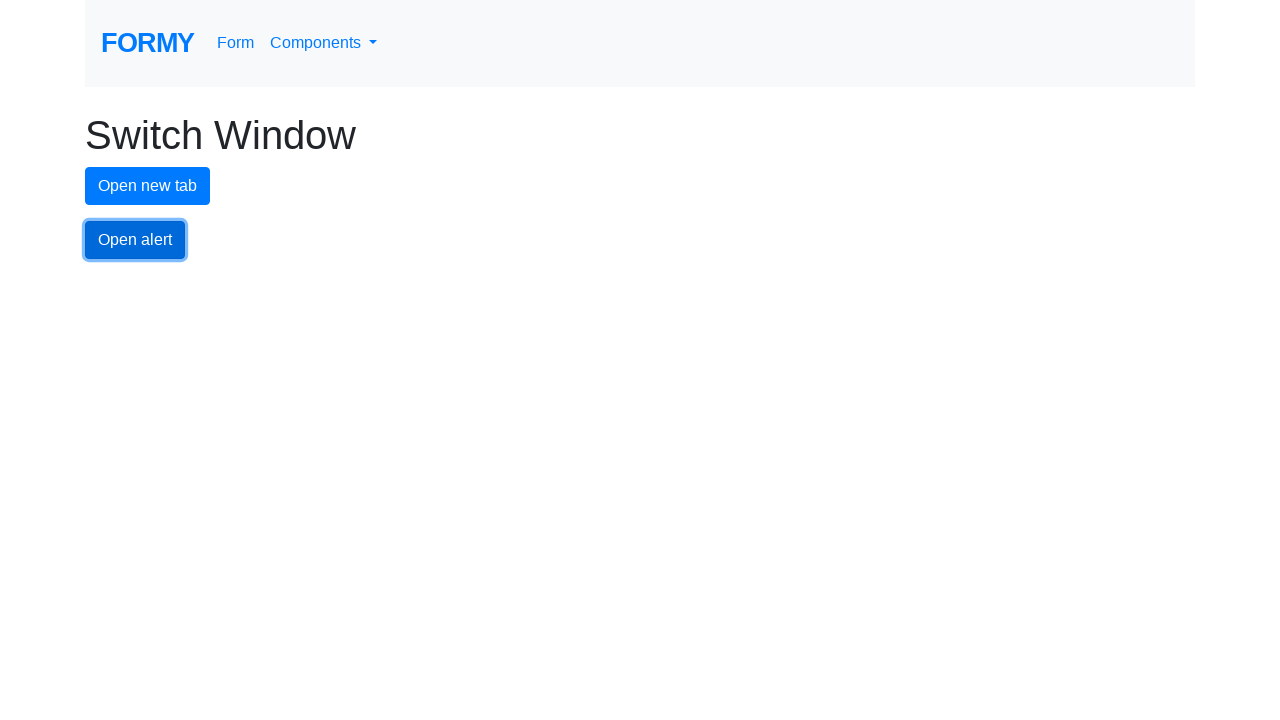